Tests dynamic image loading by waiting for status text to change from "Please wait until the images are loaded..." to "Done!" and then verifying an image element is present

Starting URL: https://bonigarcia.dev/selenium-webdriver-java/loading-images.html

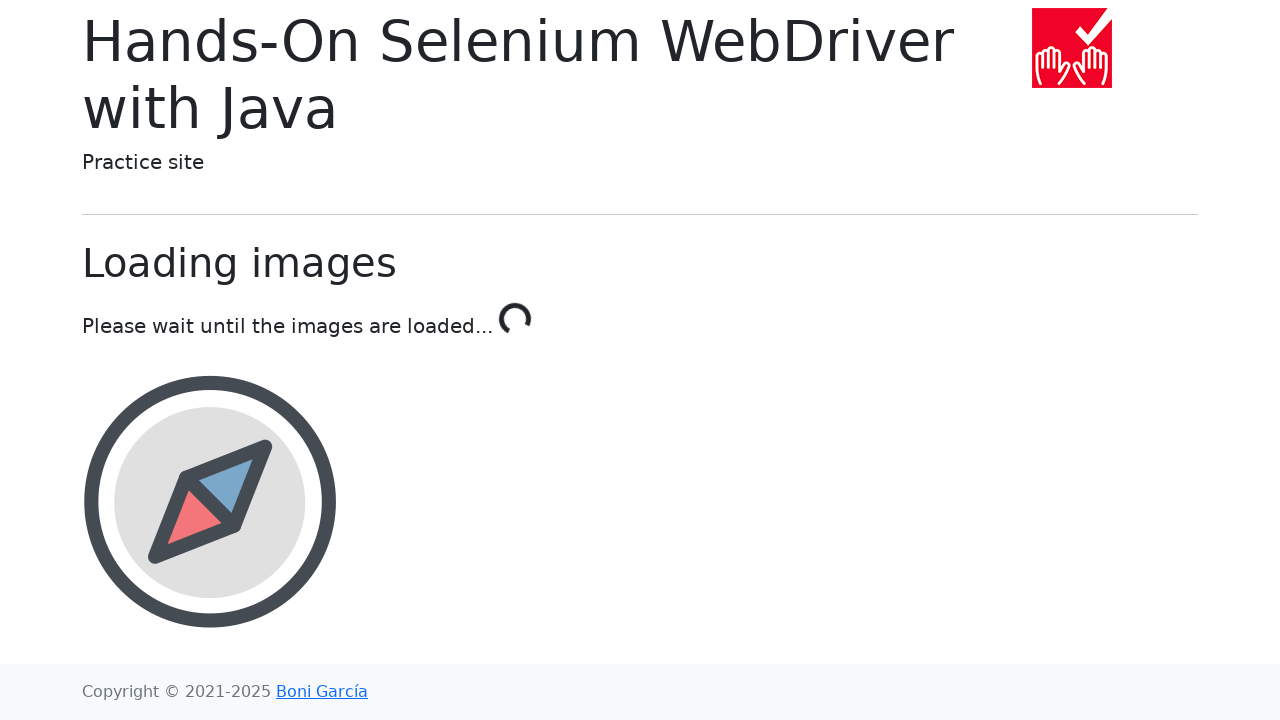

Waited for initial loading text 'Please wait until the images are loaded...' to appear
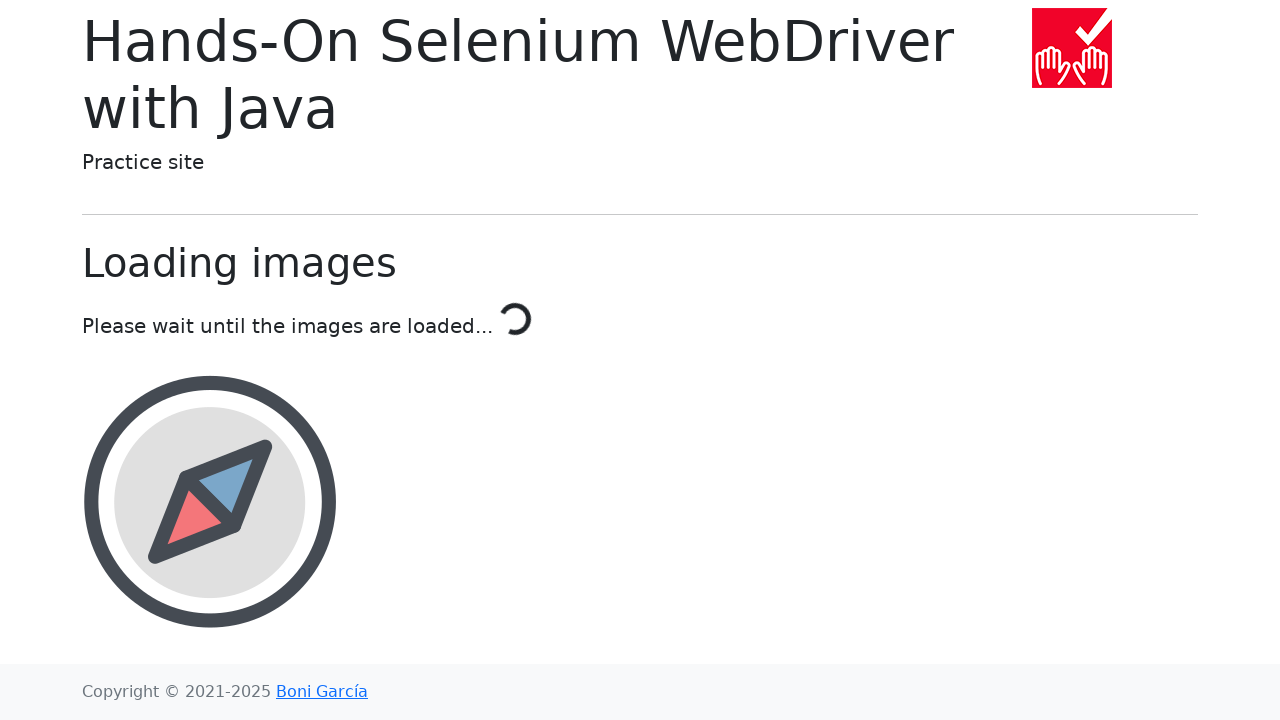

Waited for loading text to change to 'Done!' indicating images are loaded
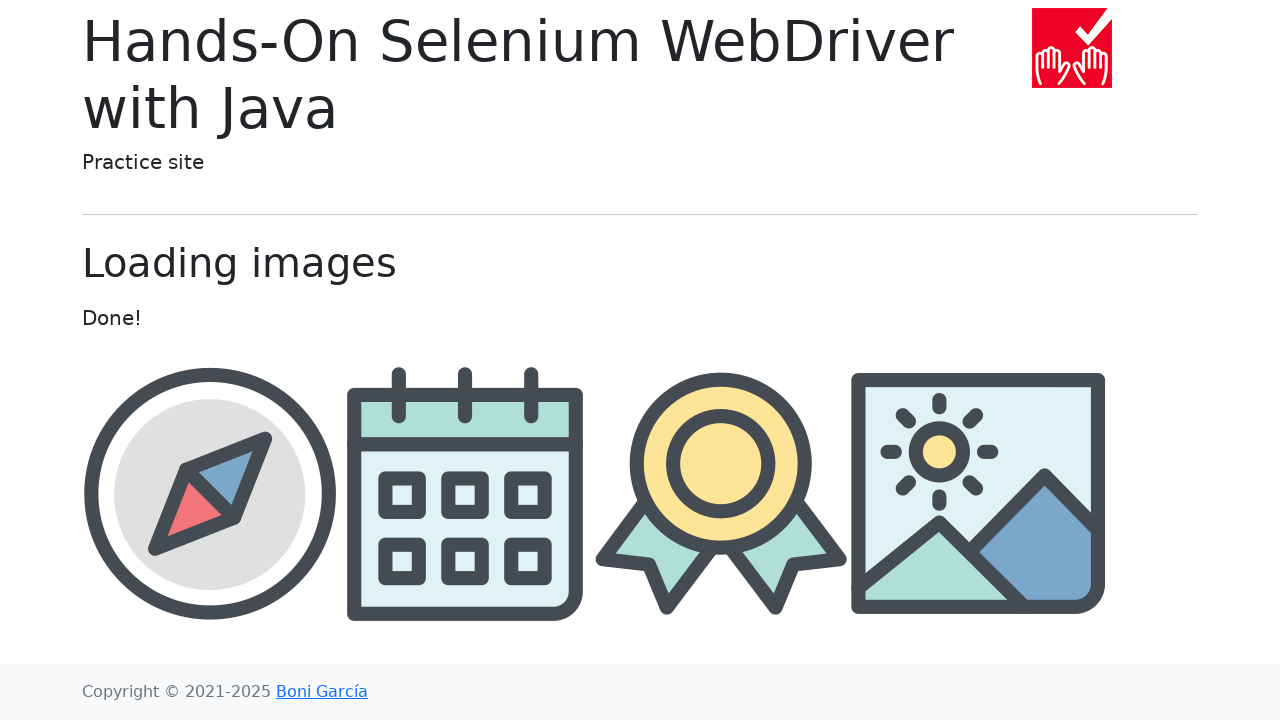

Queried for award image element with ID 'award'
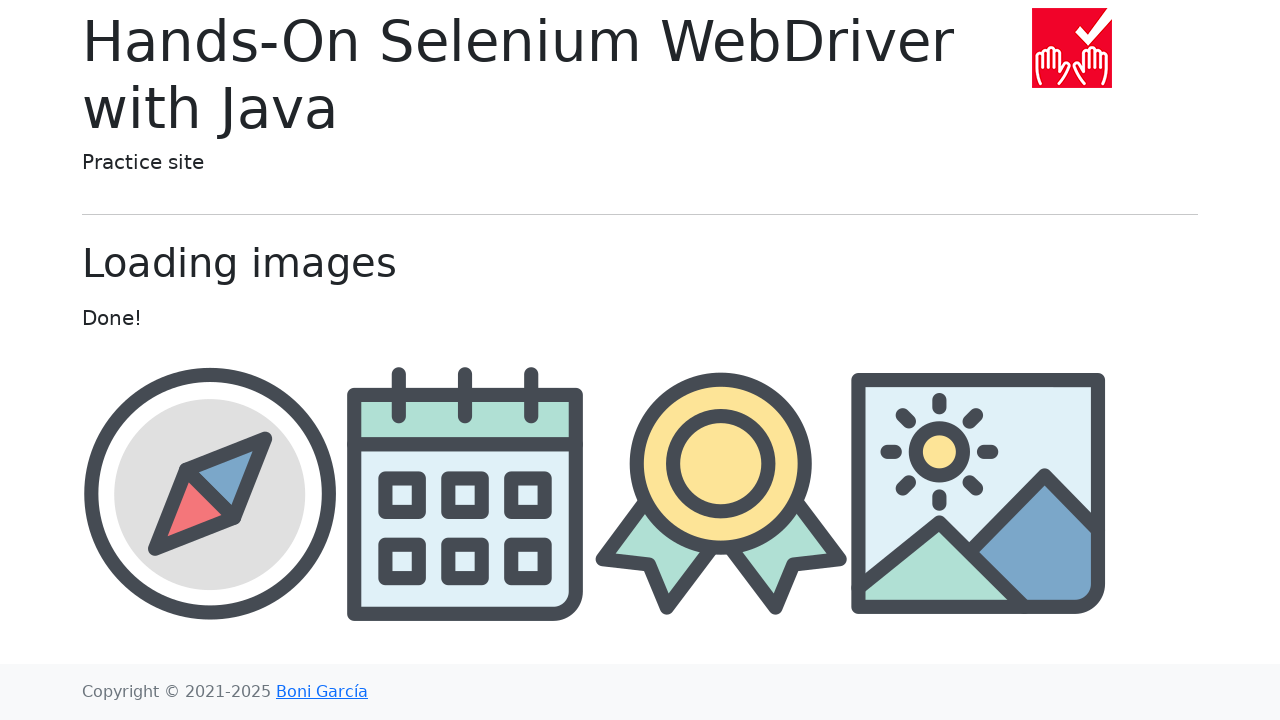

Image found with src: img/award.png
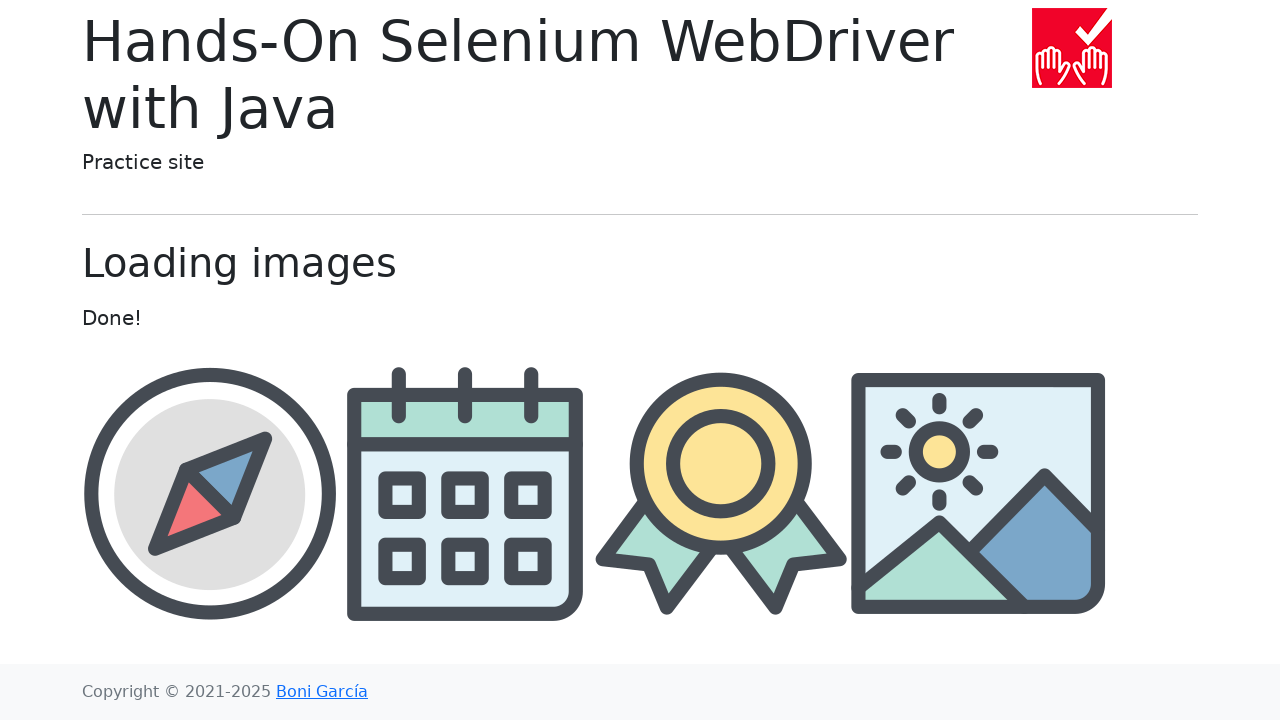

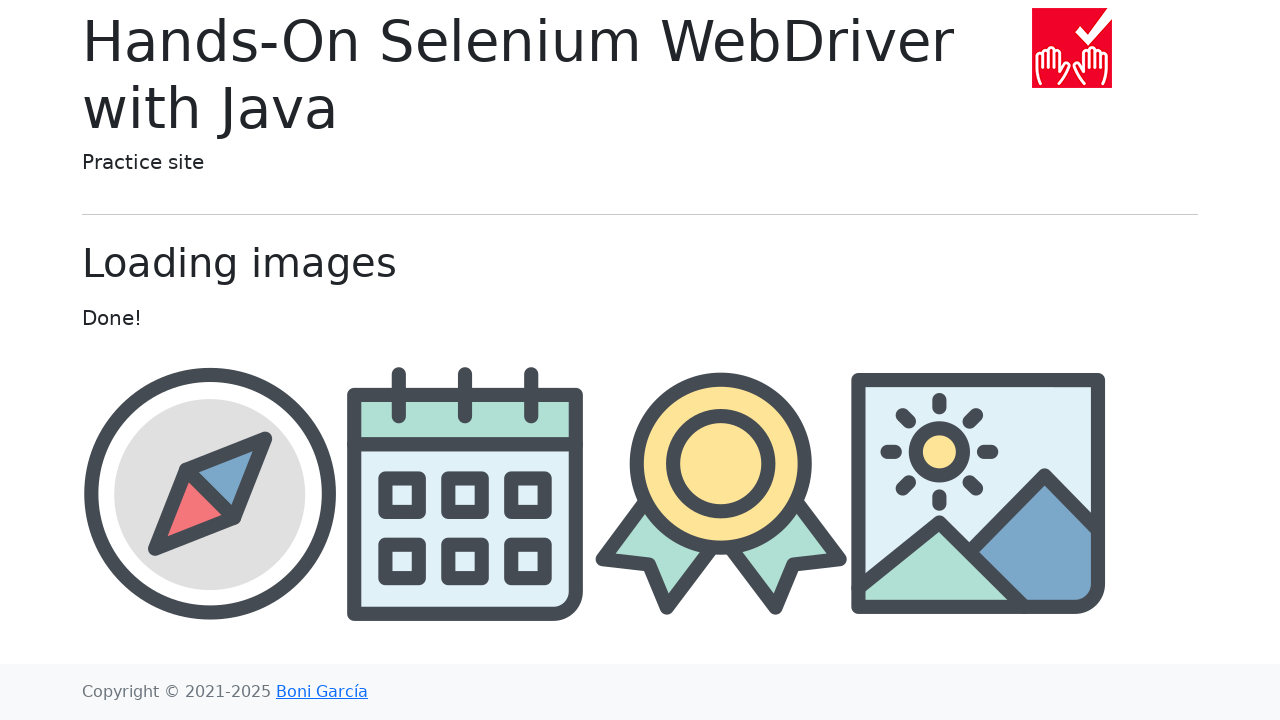